Tests passenger selection dropdown by clicking to increase the number of adult passengers and confirming the selection

Starting URL: https://rahulshettyacademy.com/dropdownsPractise/

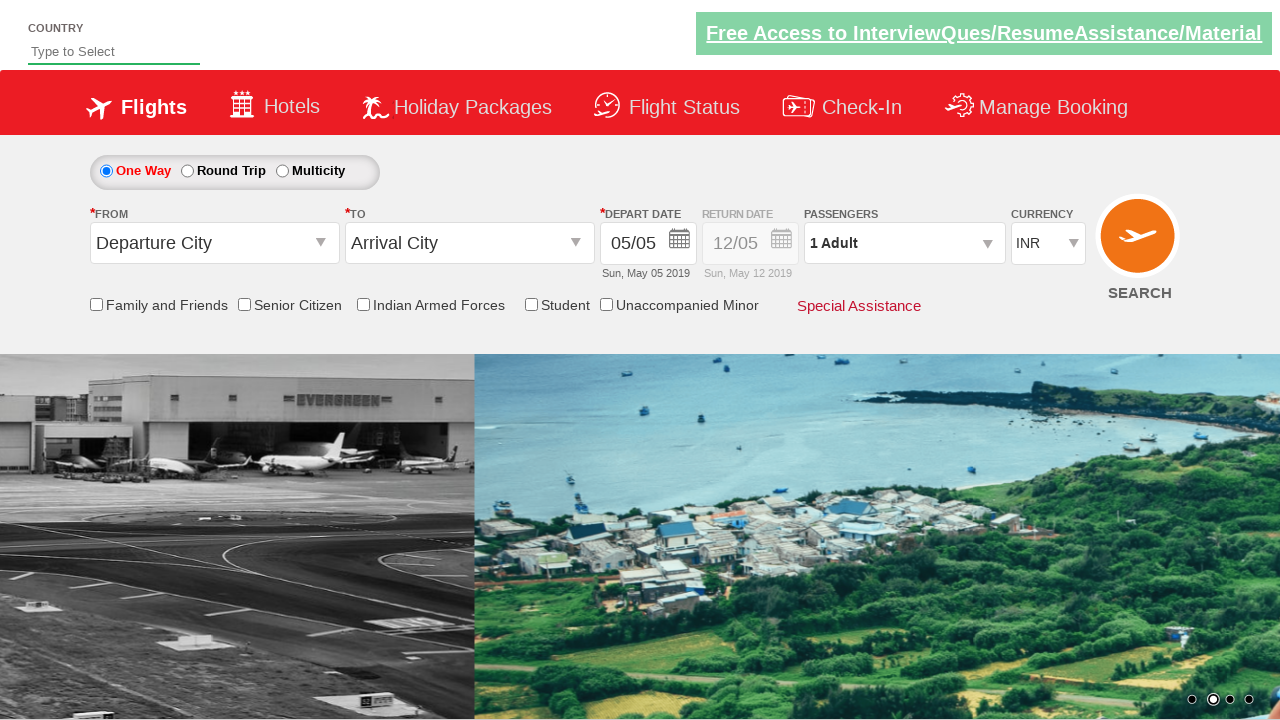

Clicked on passengers dropdown to open it at (904, 243) on #divpaxinfo
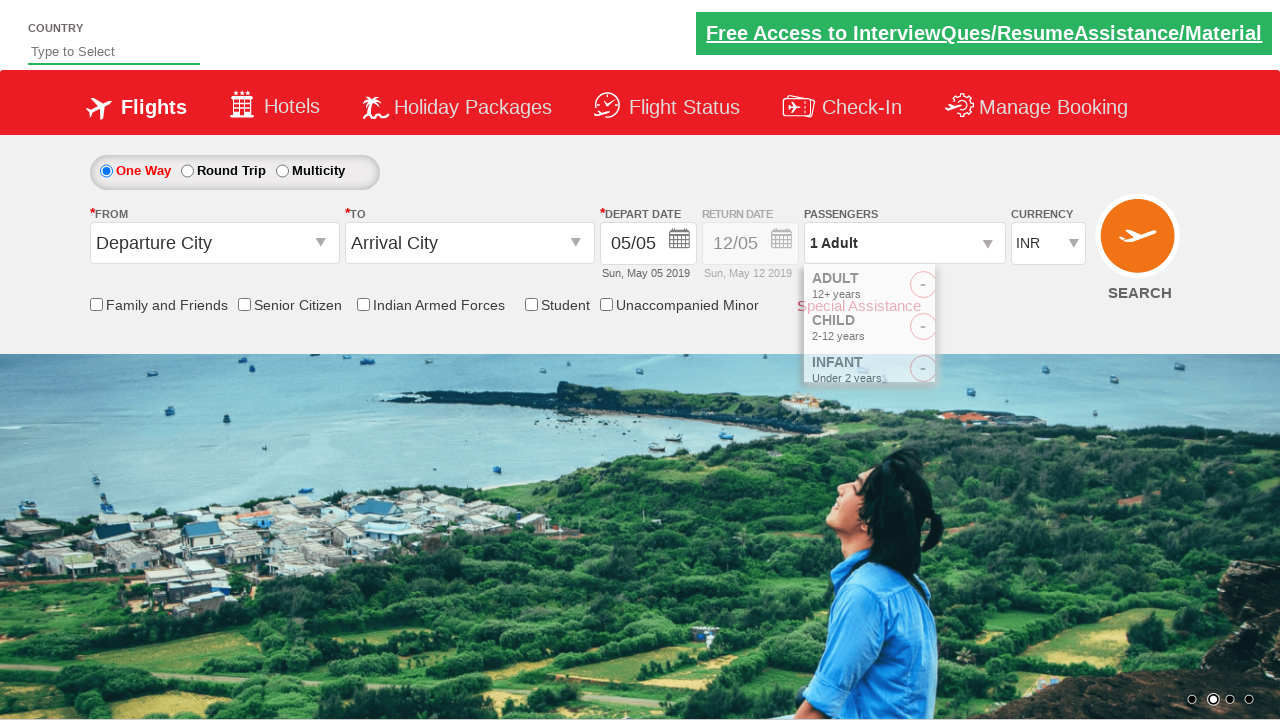

Clicked increase adult button (iteration 1) at (982, 288) on #hrefIncAdt
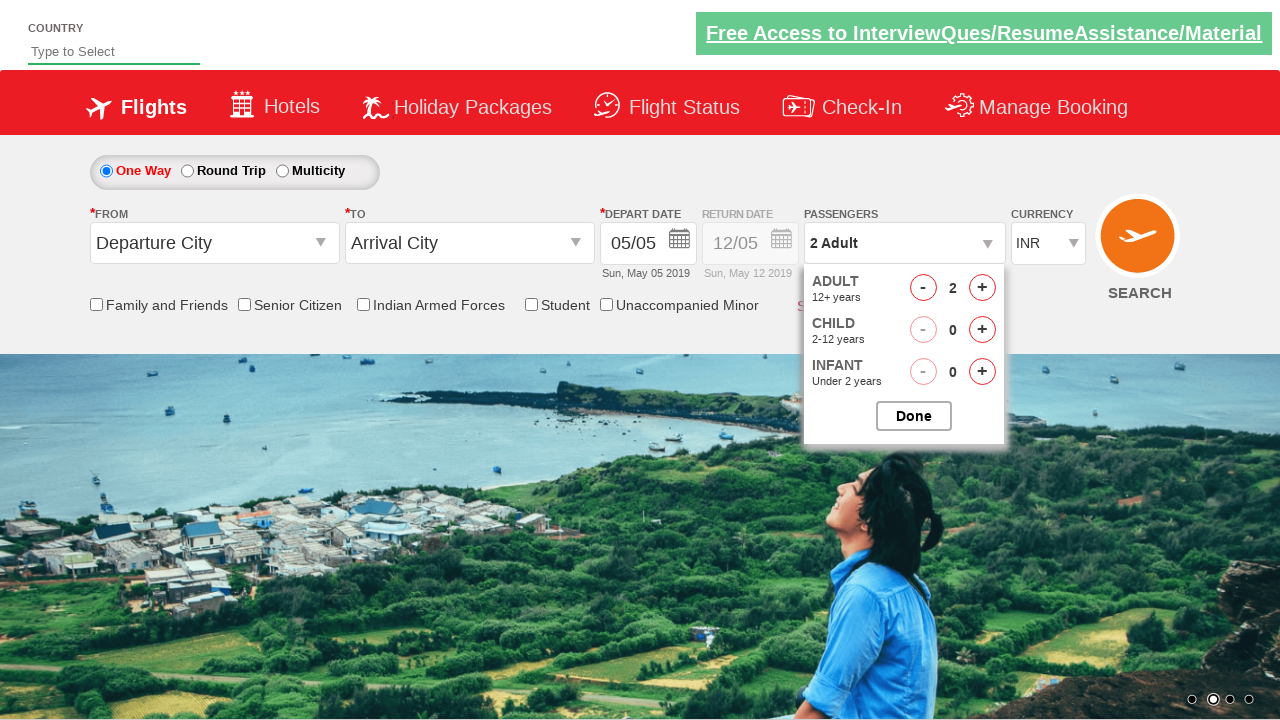

Waited 1 second for UI update
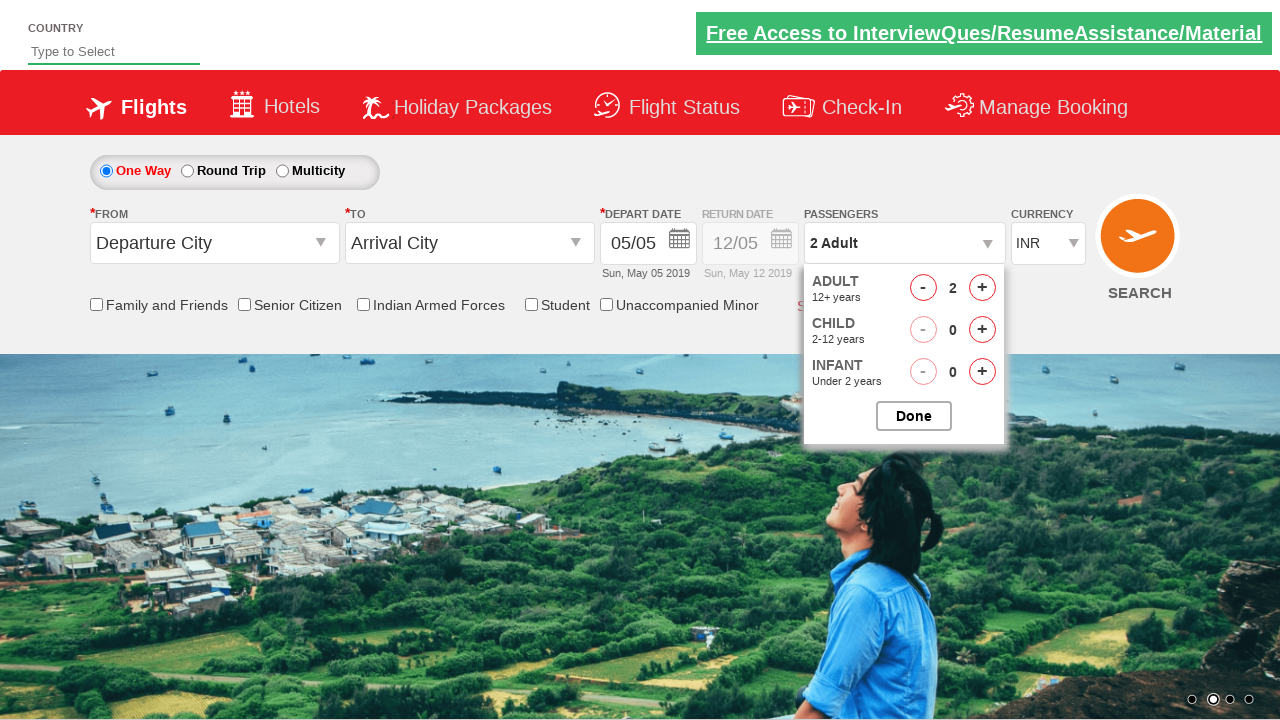

Clicked increase adult button (iteration 2) at (982, 288) on #hrefIncAdt
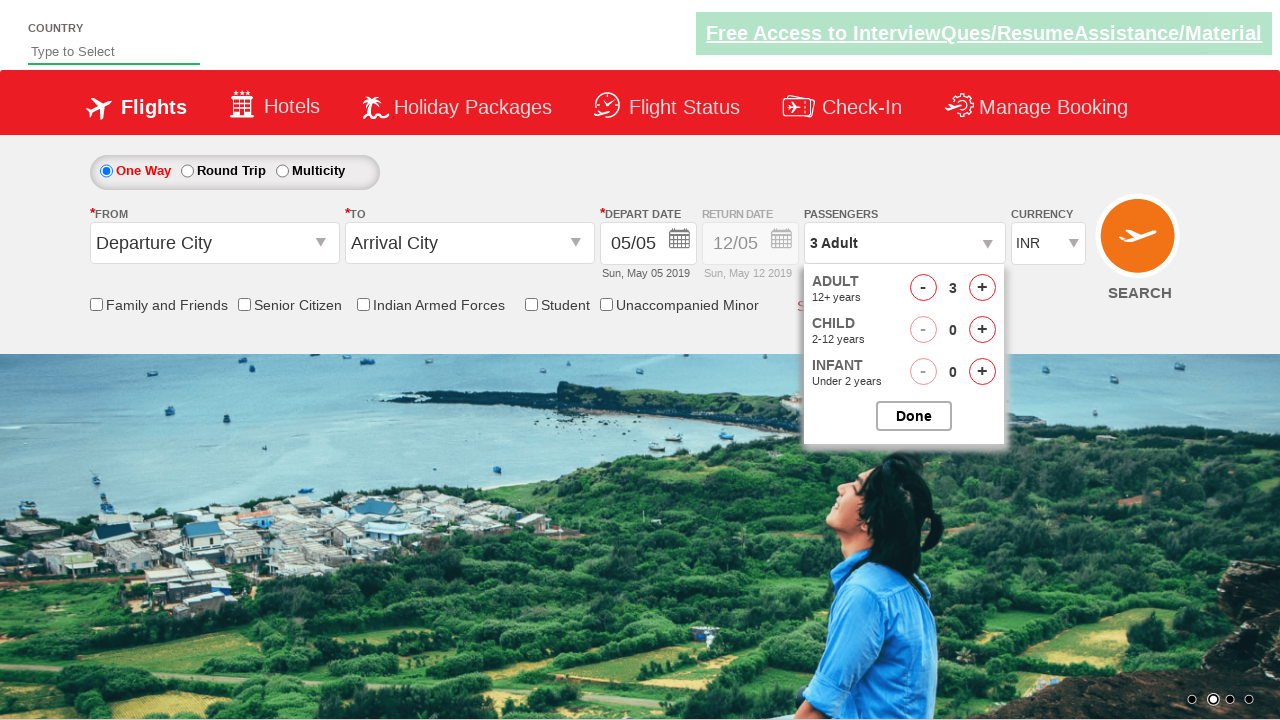

Waited 1 second for UI update
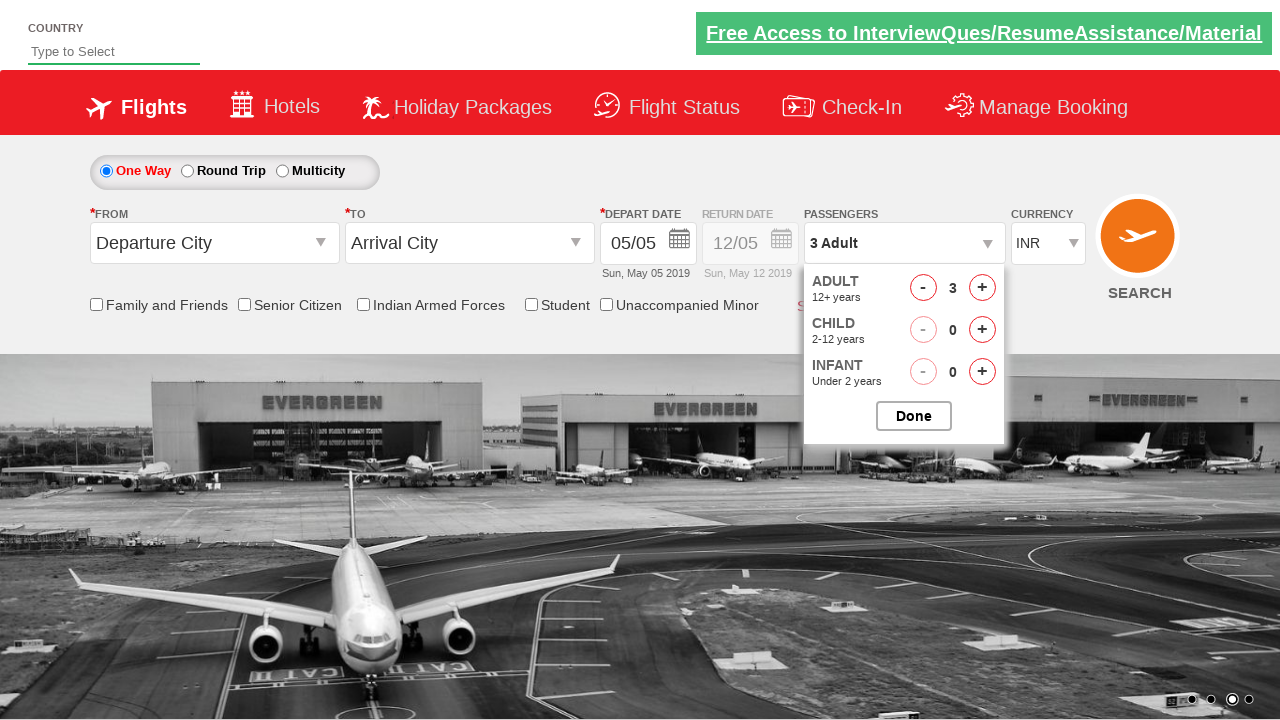

Clicked increase adult button (iteration 3) at (982, 288) on #hrefIncAdt
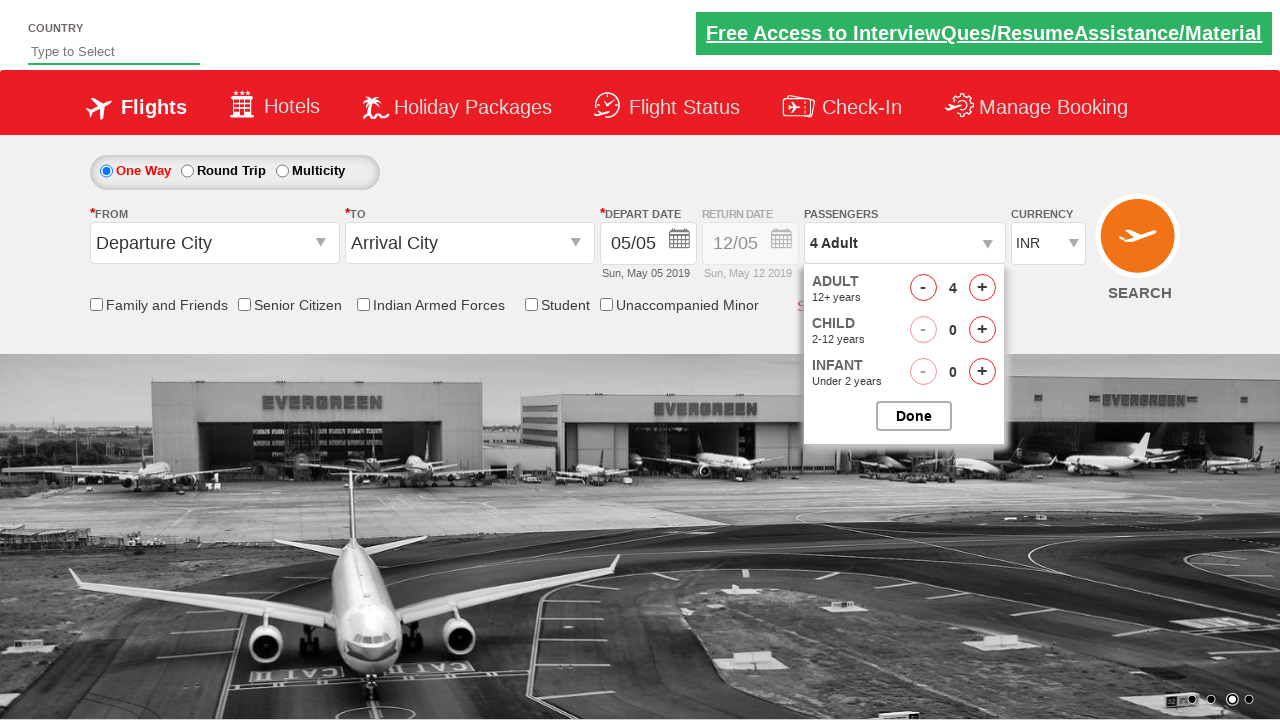

Waited 1 second for UI update
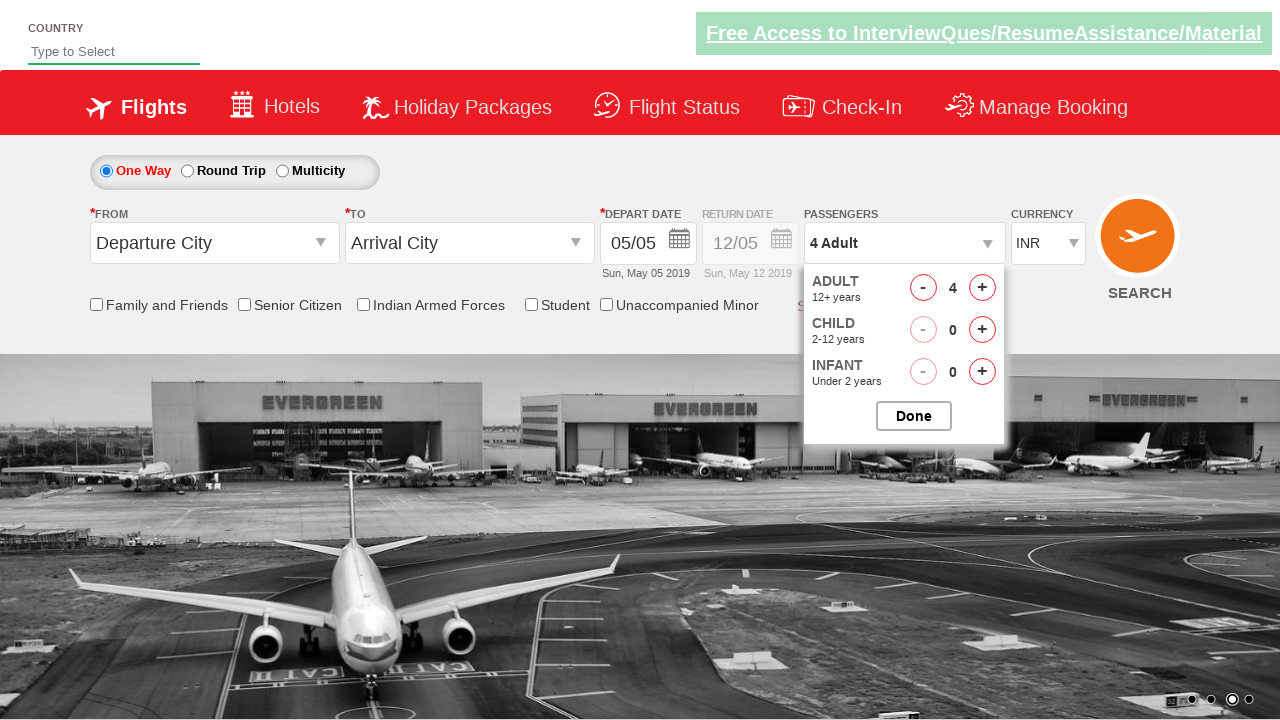

Clicked increase adult button (iteration 4) at (982, 288) on #hrefIncAdt
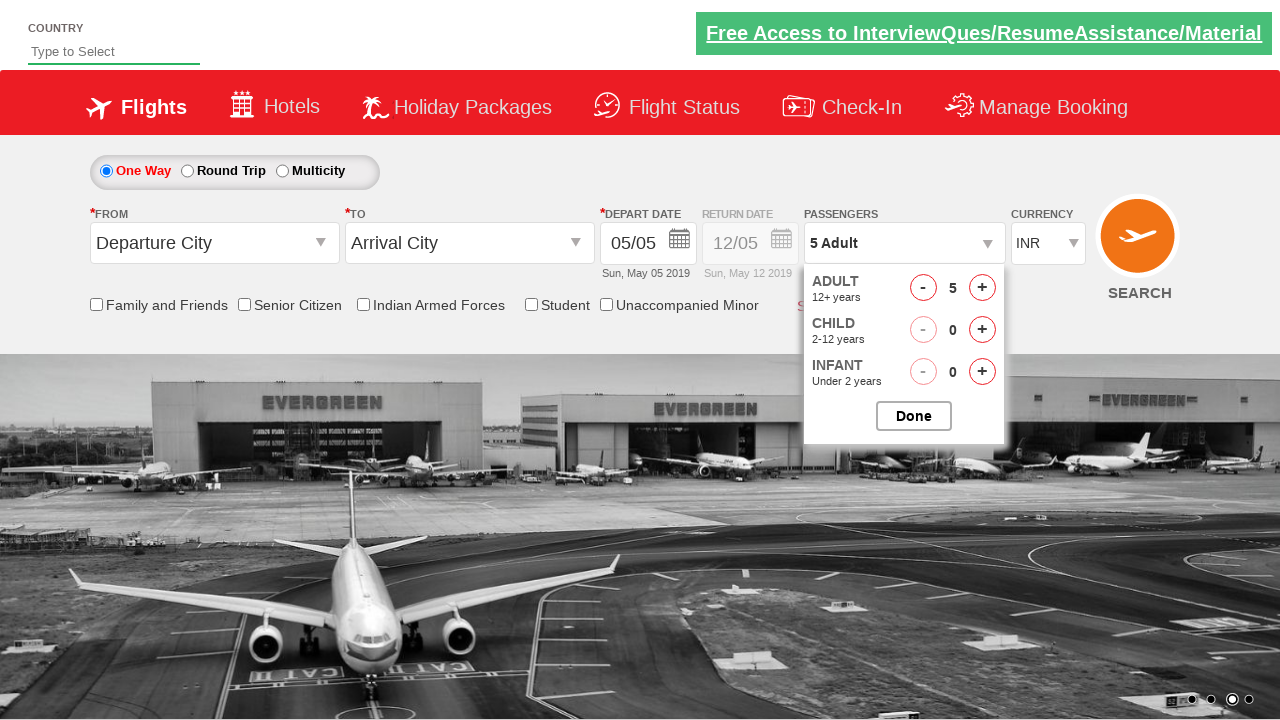

Waited 1 second for UI update
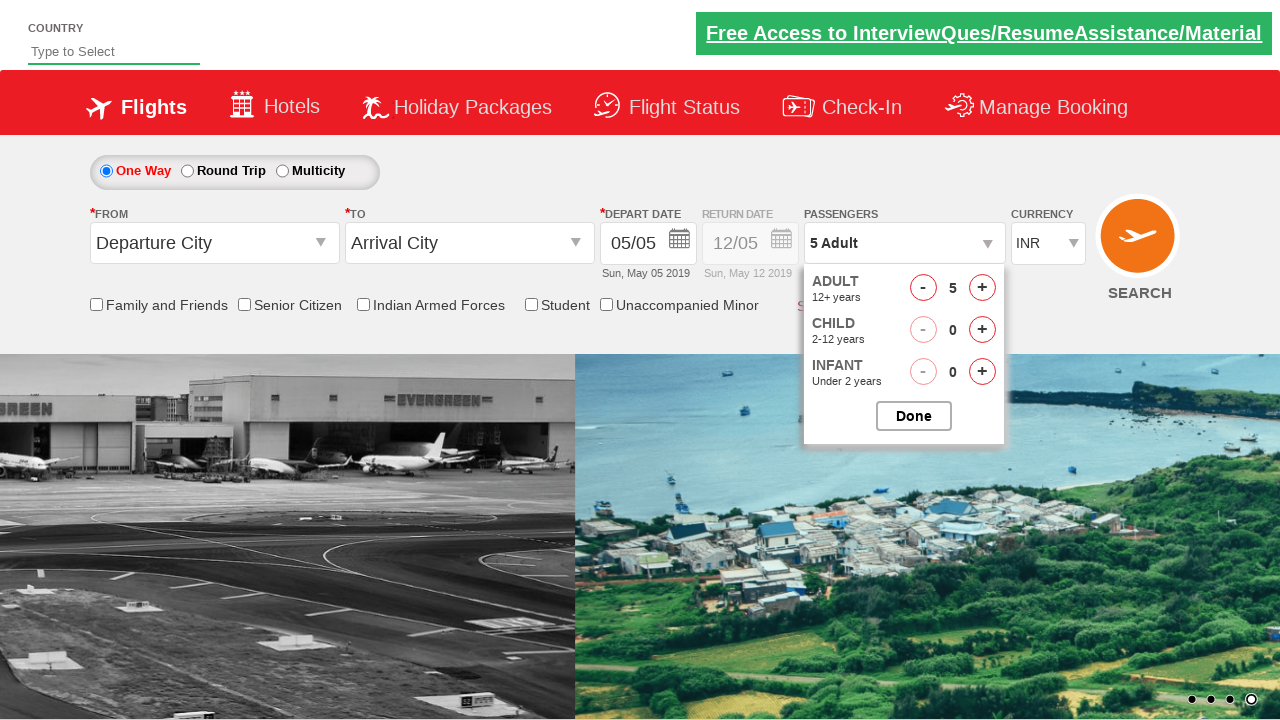

Clicked done button to close the dropdown at (914, 416) on #btnclosepaxoption
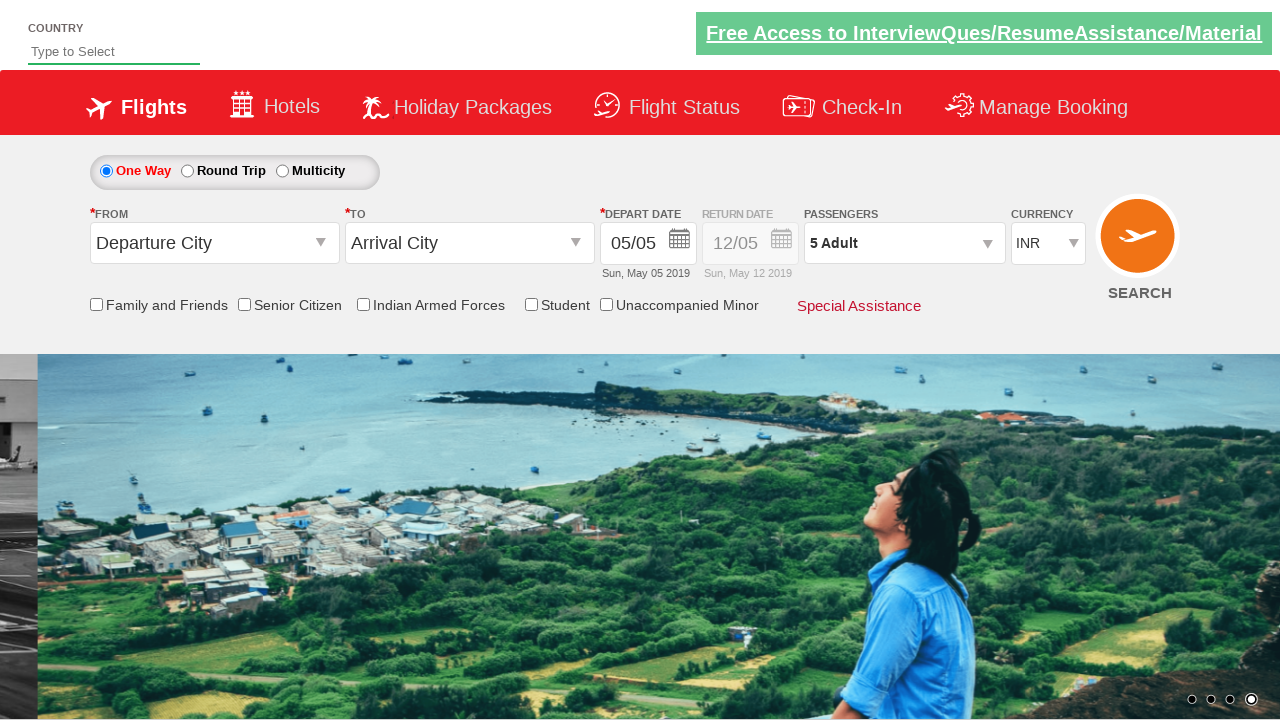

Waited 1 second for dropdown to fully close
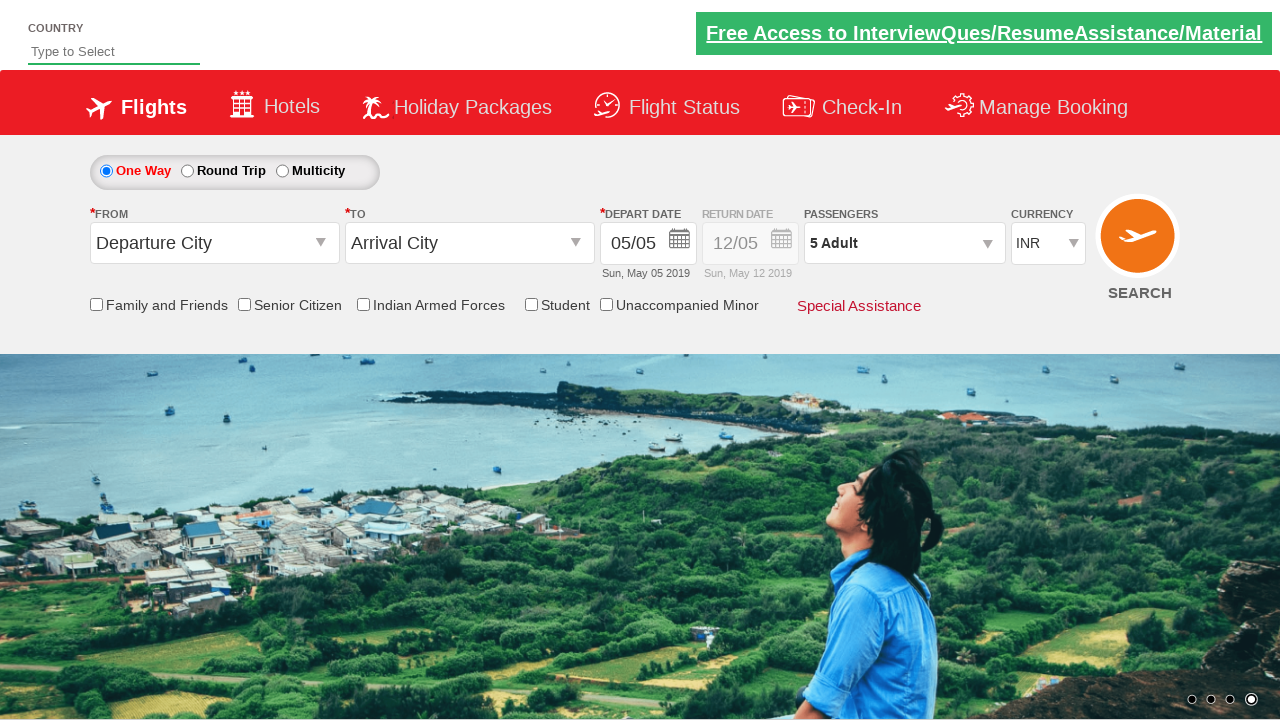

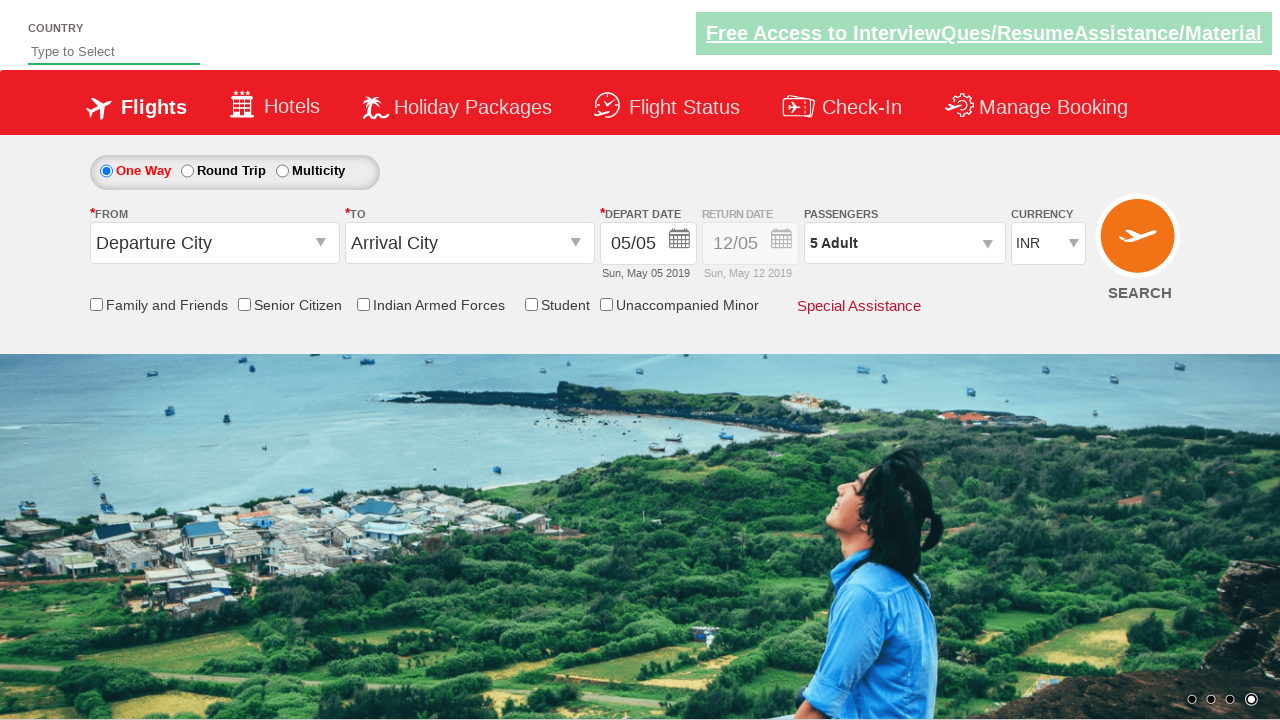